Tests scrolling functionality on the automation exercise website by scrolling down to the bottom, verifying subscription text, then scrolling back up and verifying header text is visible

Starting URL: http://automationexercise.com

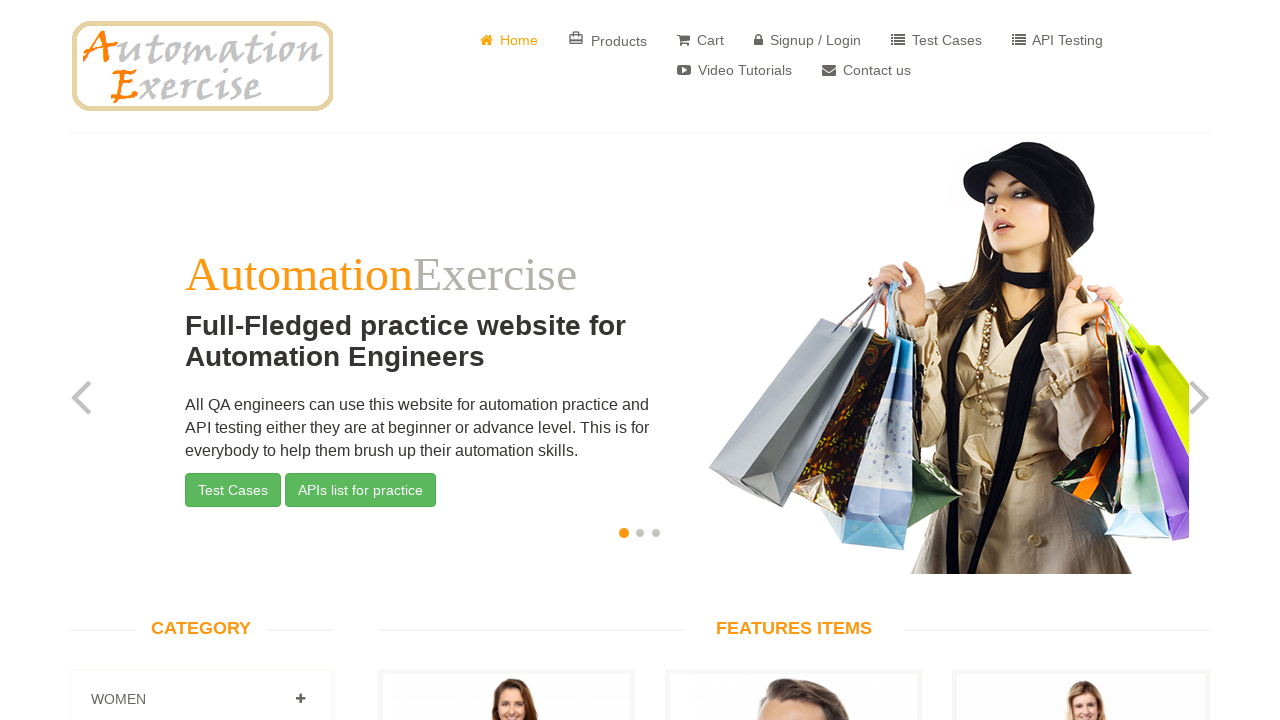

Verified homepage logo is visible
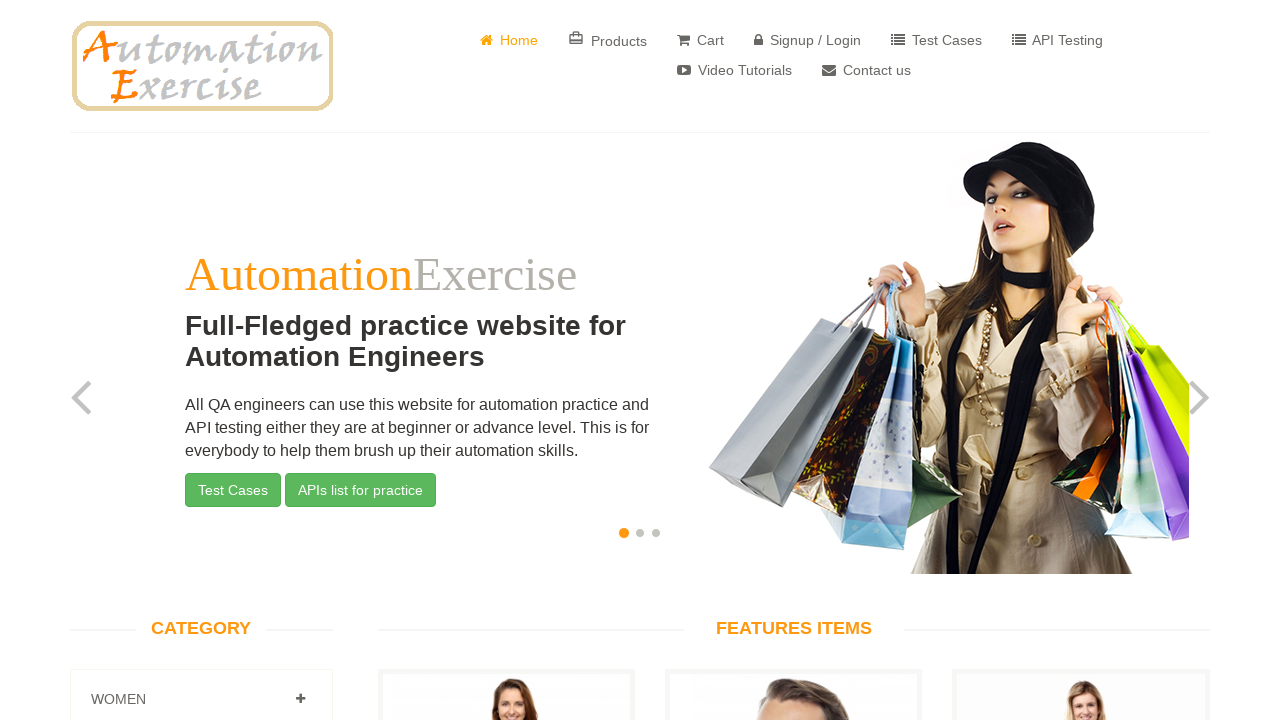

Scrolled down to bottom of page
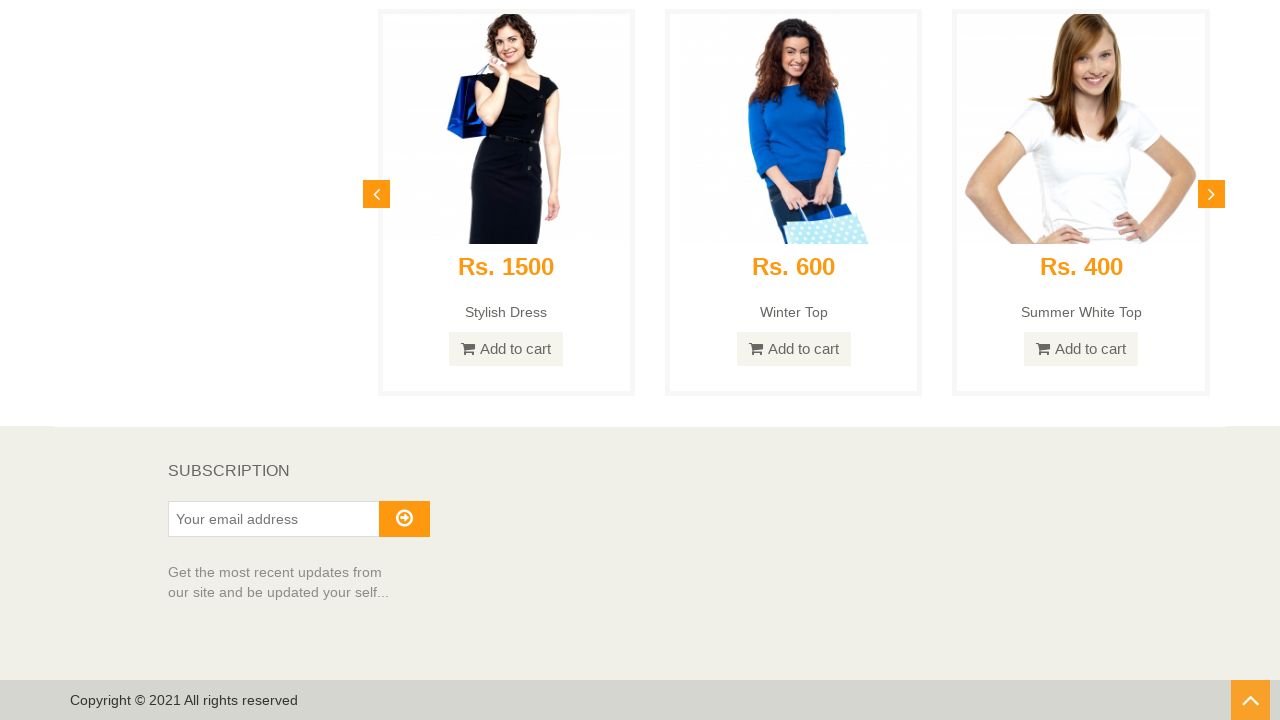

Verified subscription text is visible at bottom of page
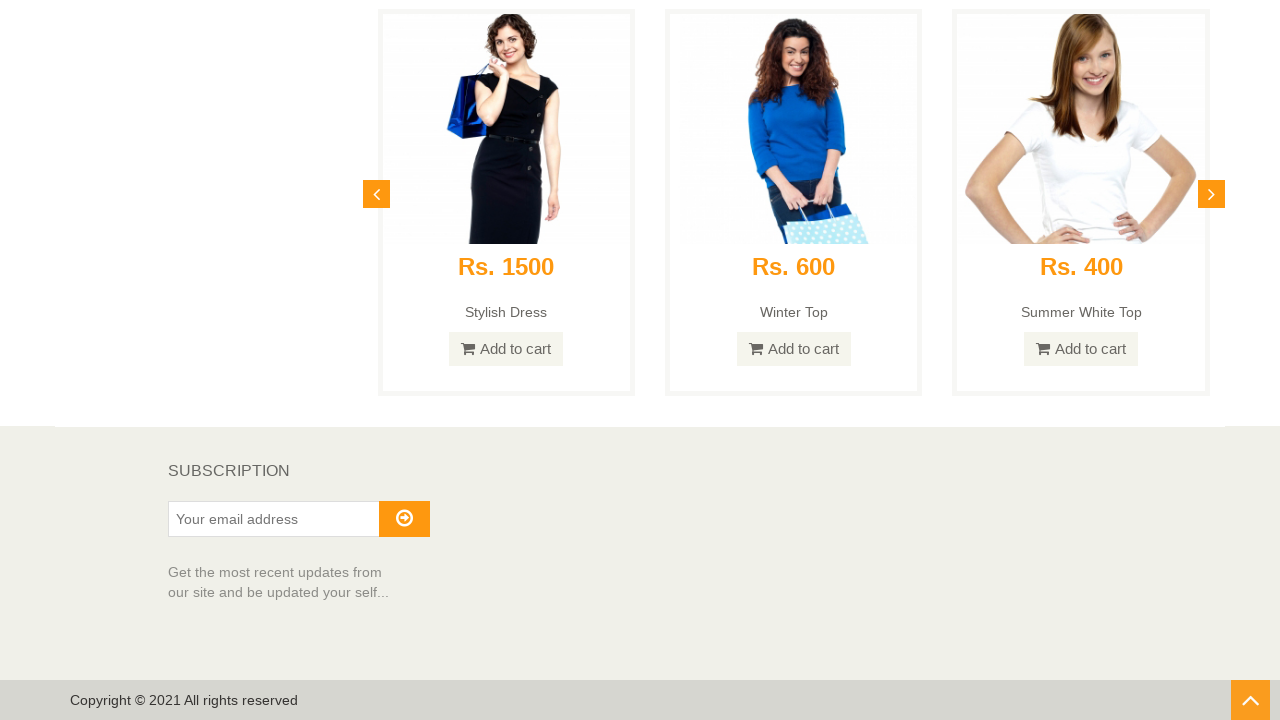

Scrolled back up to top of page
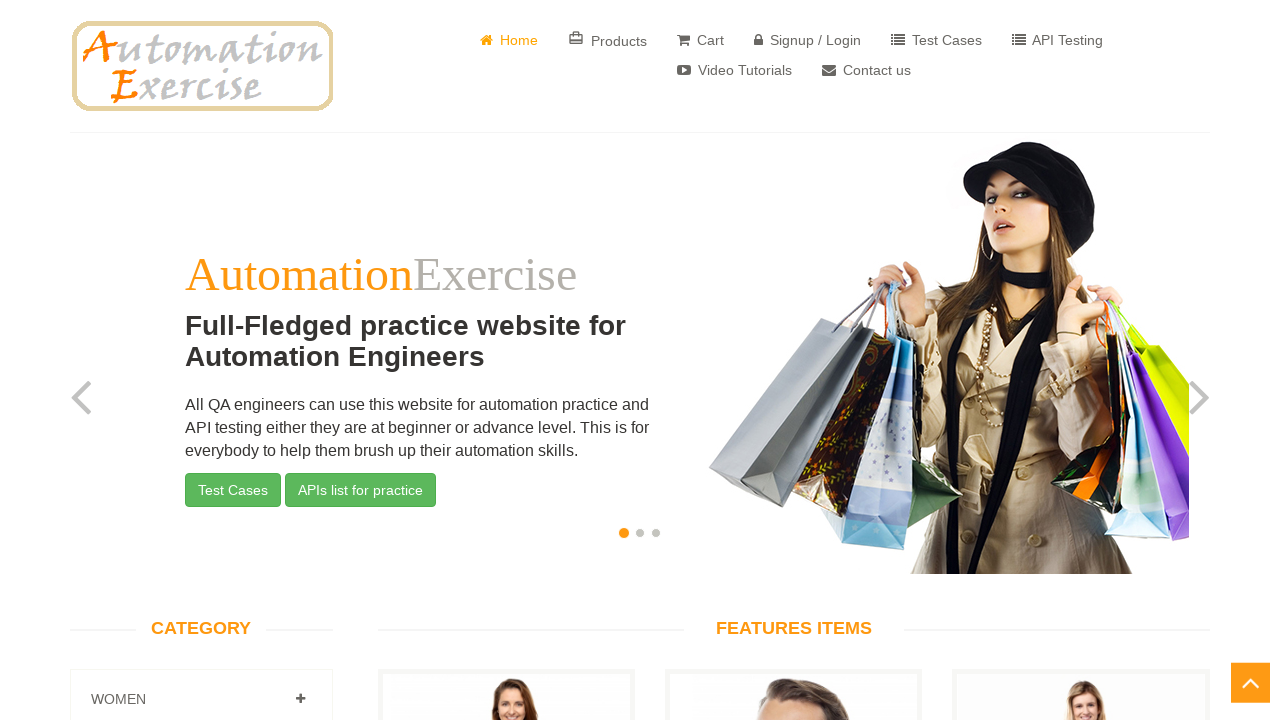

Verified header text is visible after scrolling back to top
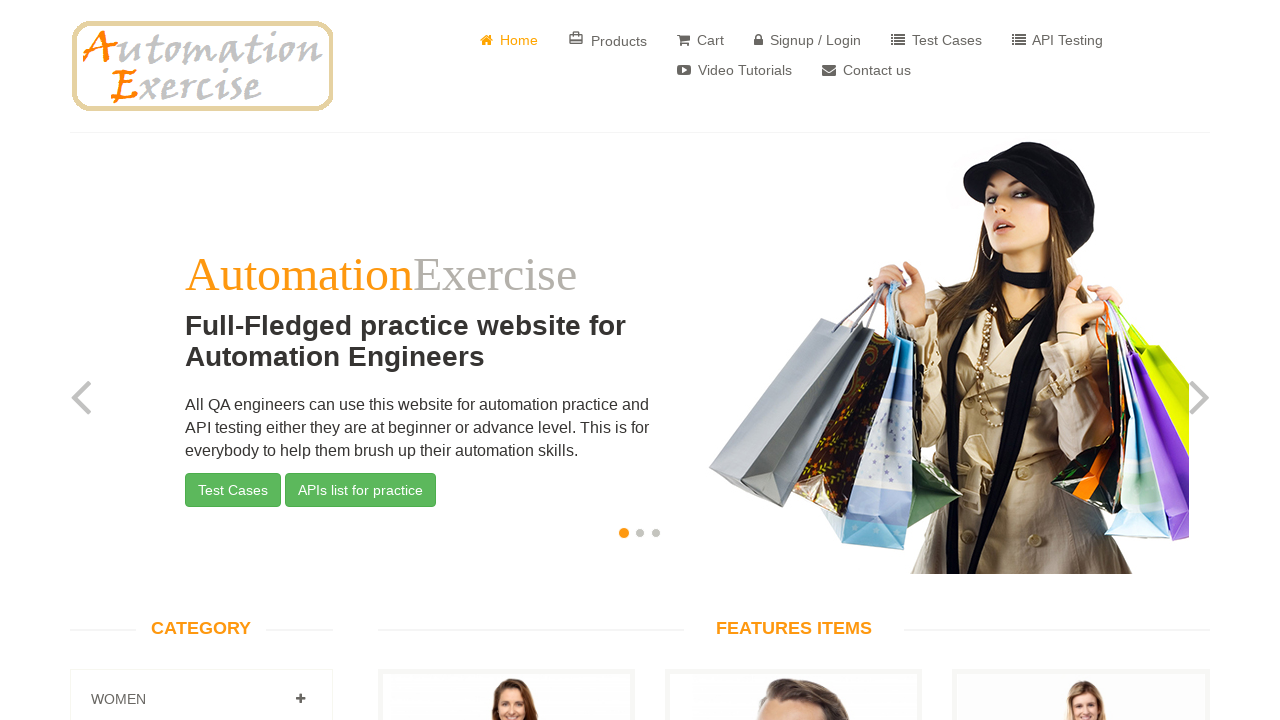

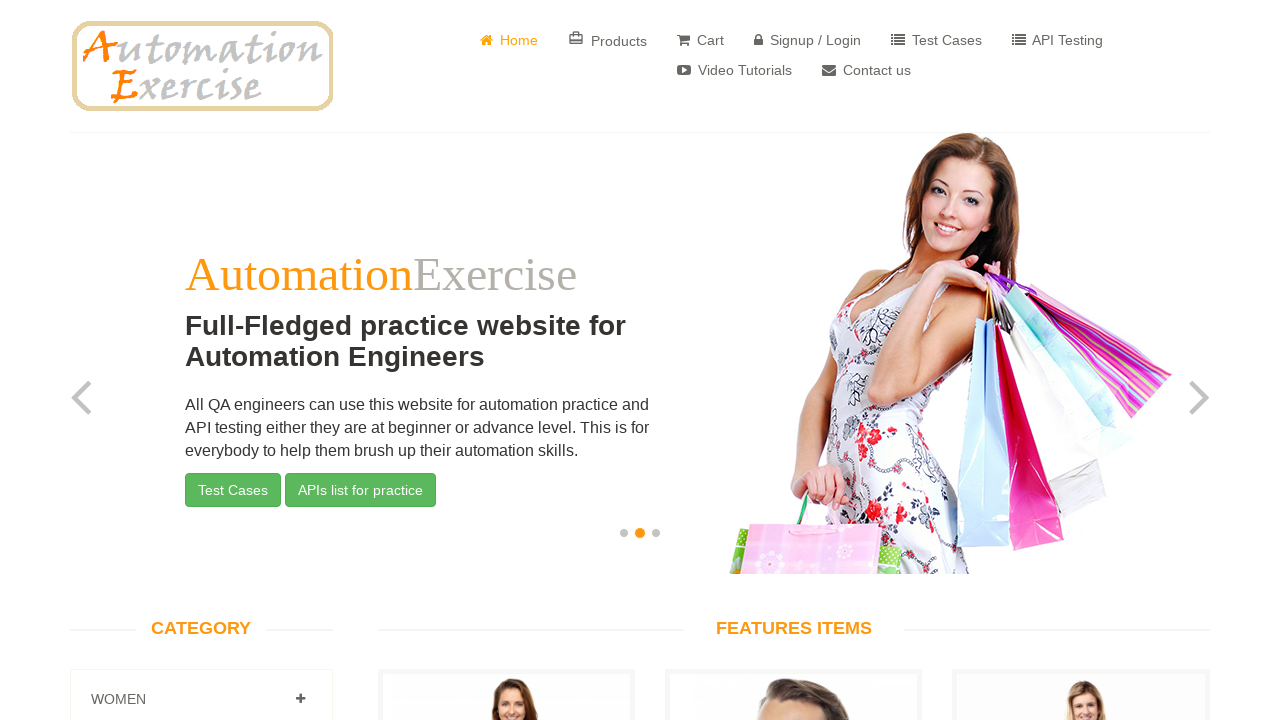